Tests dynamic content loading by waiting for a "Hello World!" message to appear on the page and verifying its text content

Starting URL: https://practice.cydeo.com/dynamic_loading/4

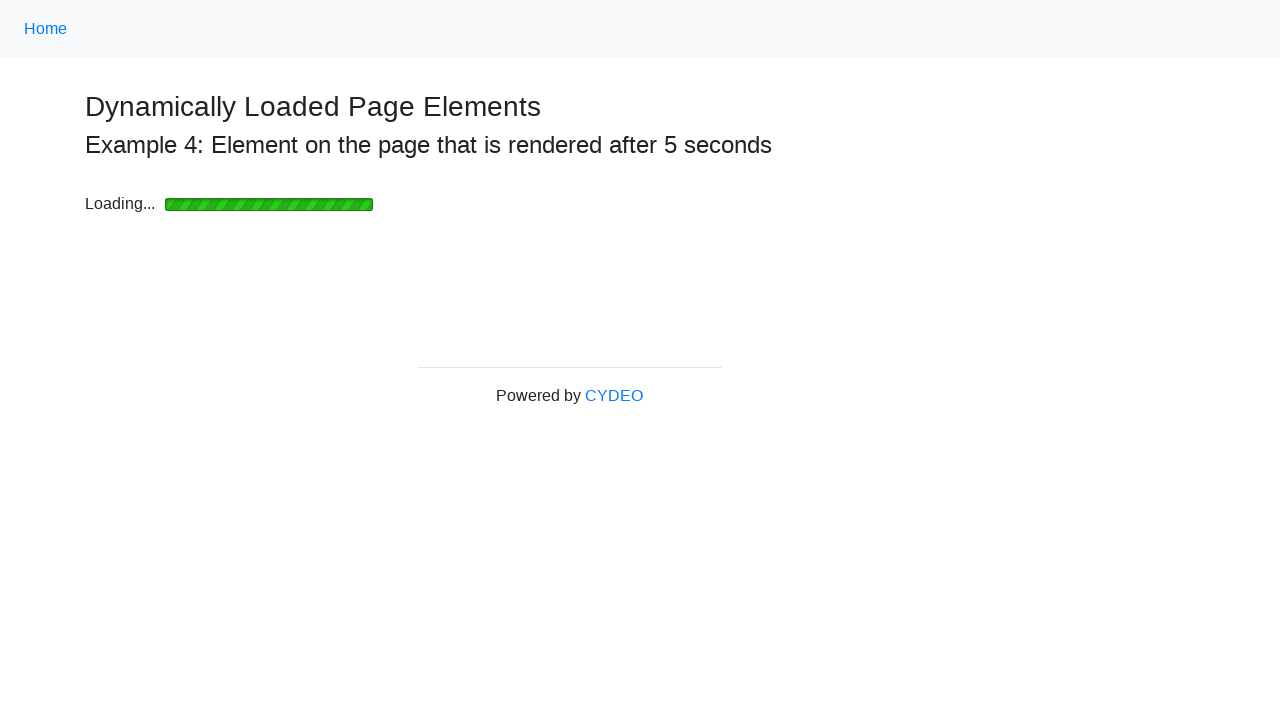

Waited for 'Hello World!' message to appear on the page
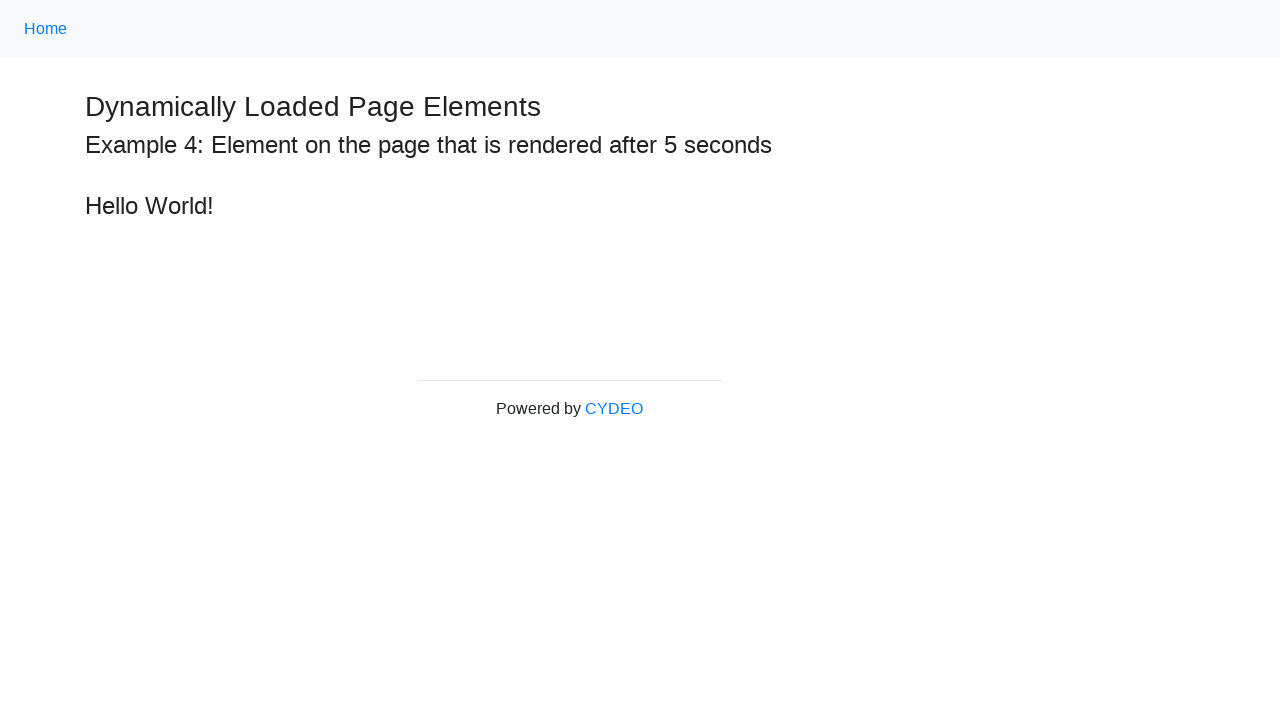

Retrieved text content from 'Hello World!' element
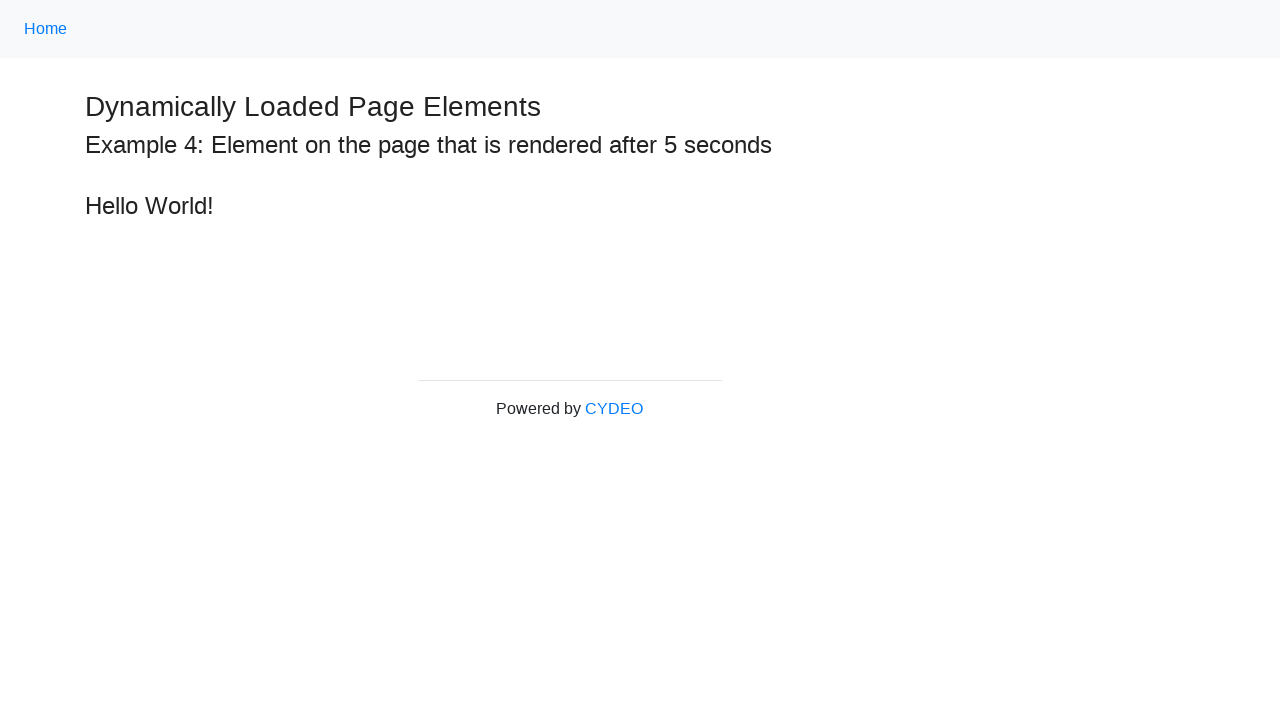

Verified that the message text is exactly 'Hello World!'
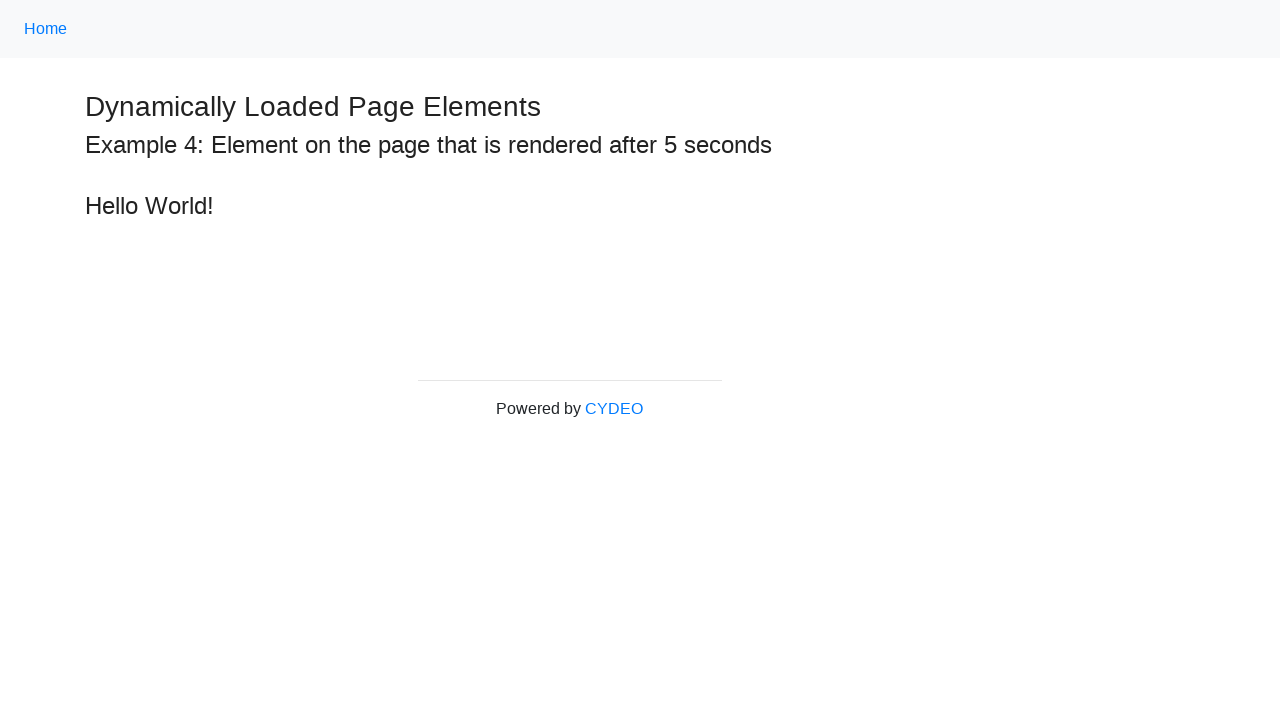

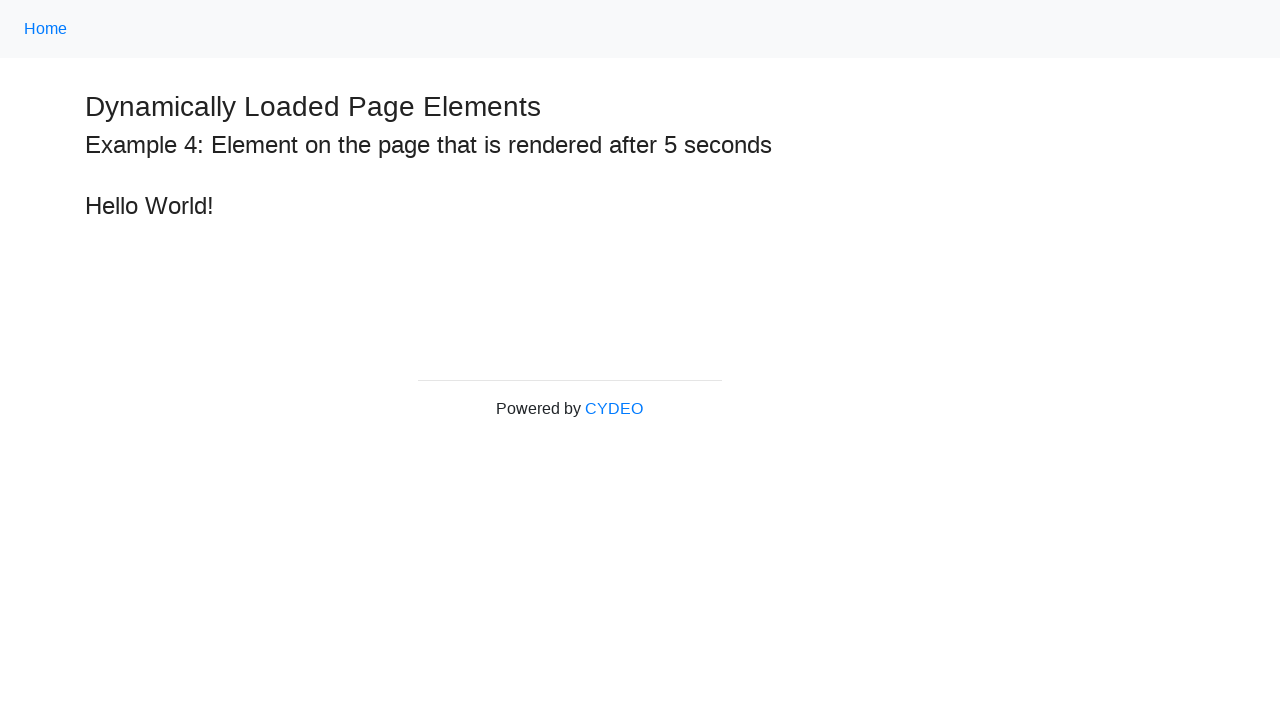